Navigates to Nike men's running shoes page and scrolls through the product listing to load content, then verifies product cards are displayed

Starting URL: https://www.nike.com/w/mens-running-shoes-37v7jznik1zy7ok

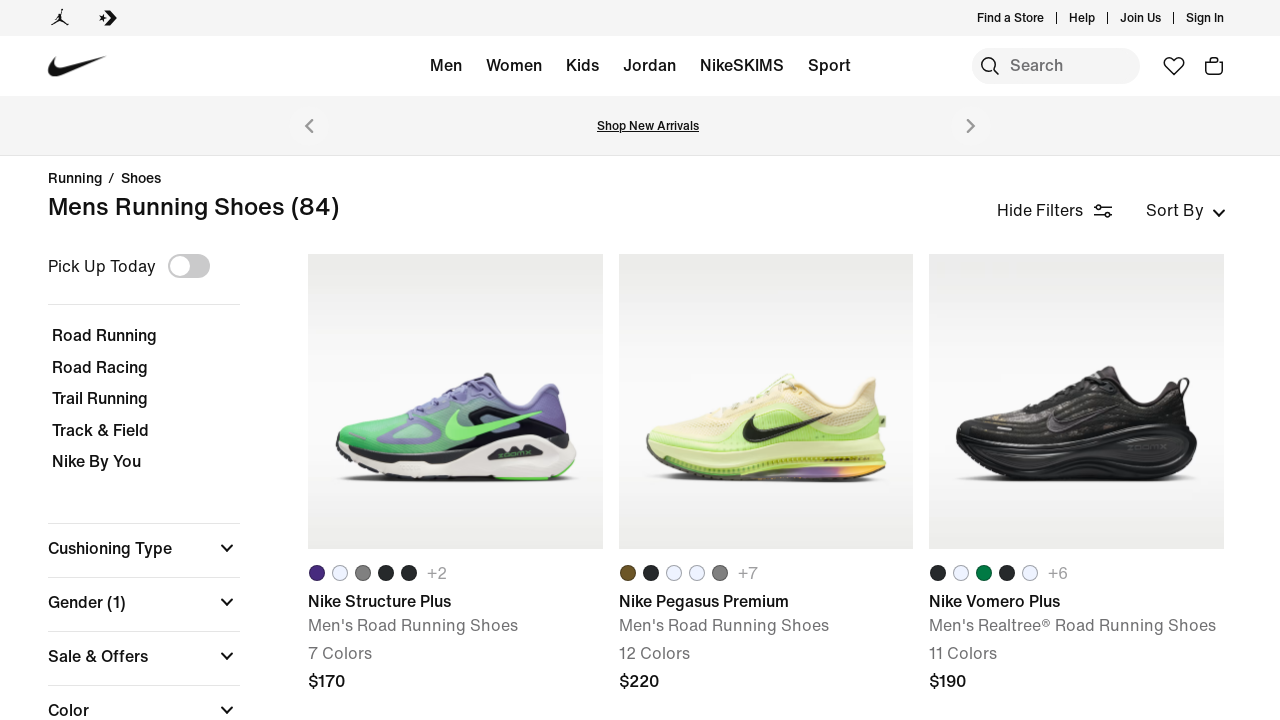

Evaluated initial page scroll height
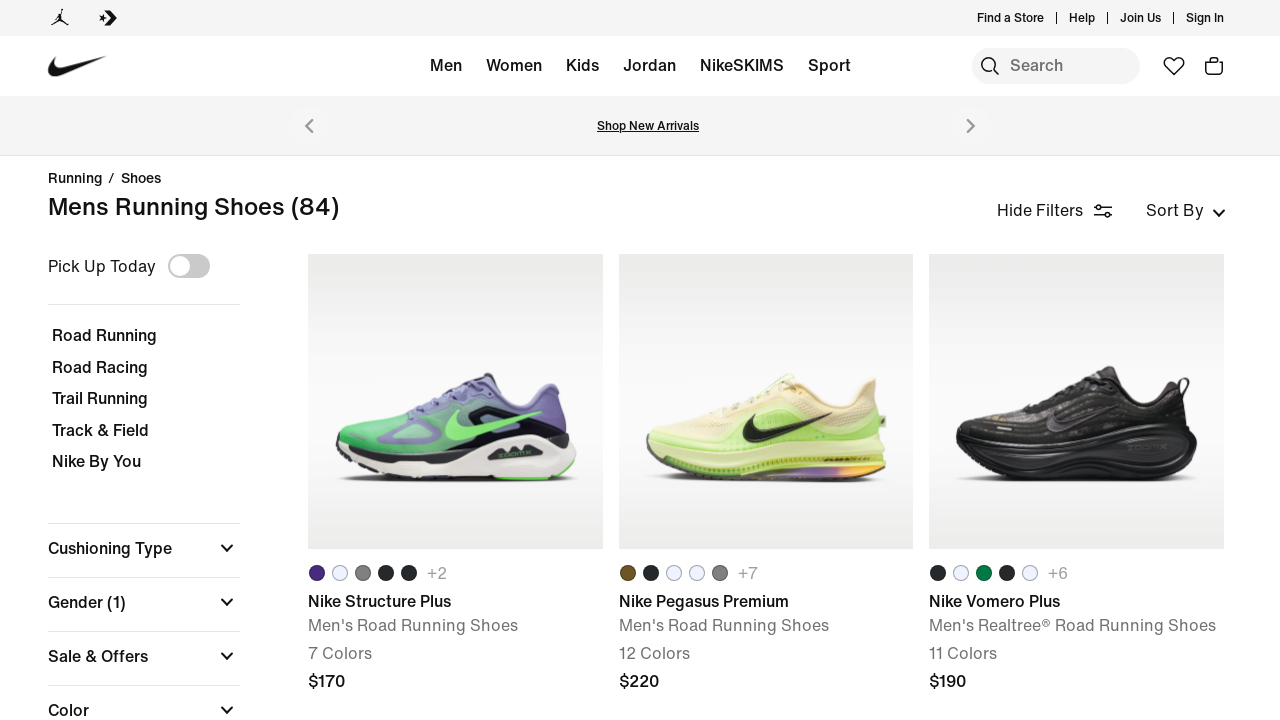

Scrolled to bottom of page (scroll 1/3)
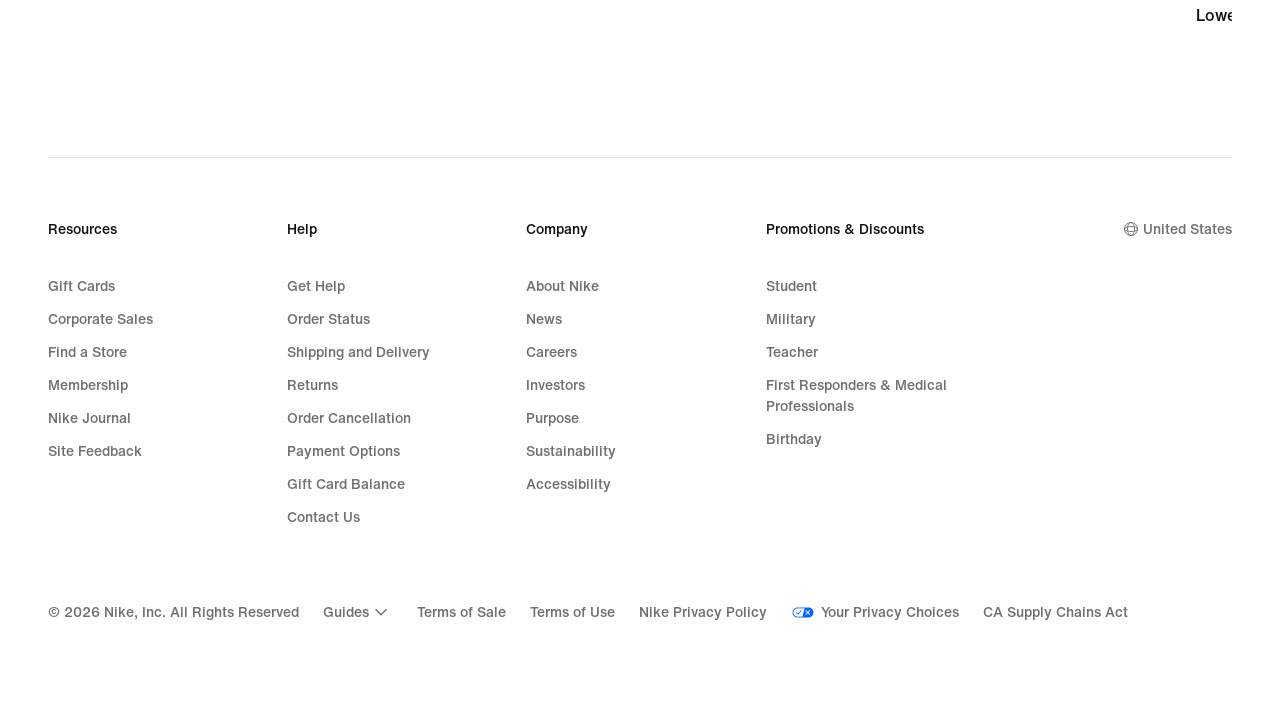

Waited 5 seconds for content to load after scroll
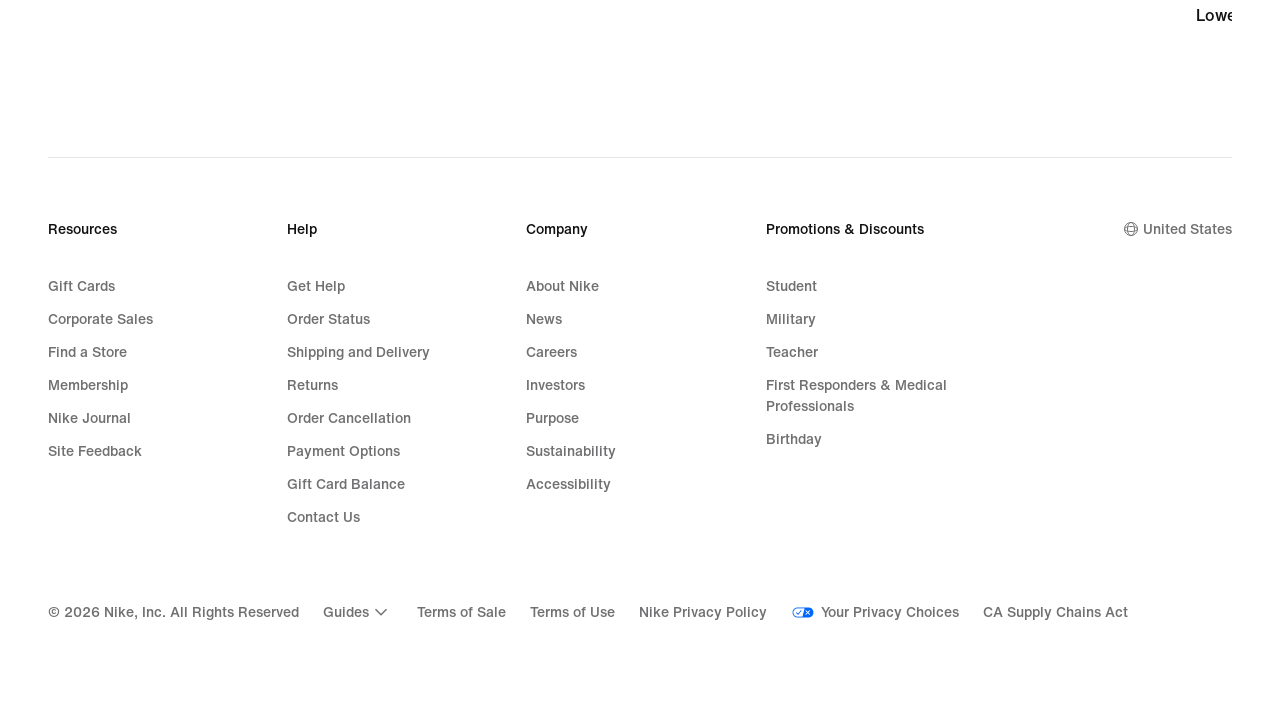

Evaluated new page scroll height to check for new content
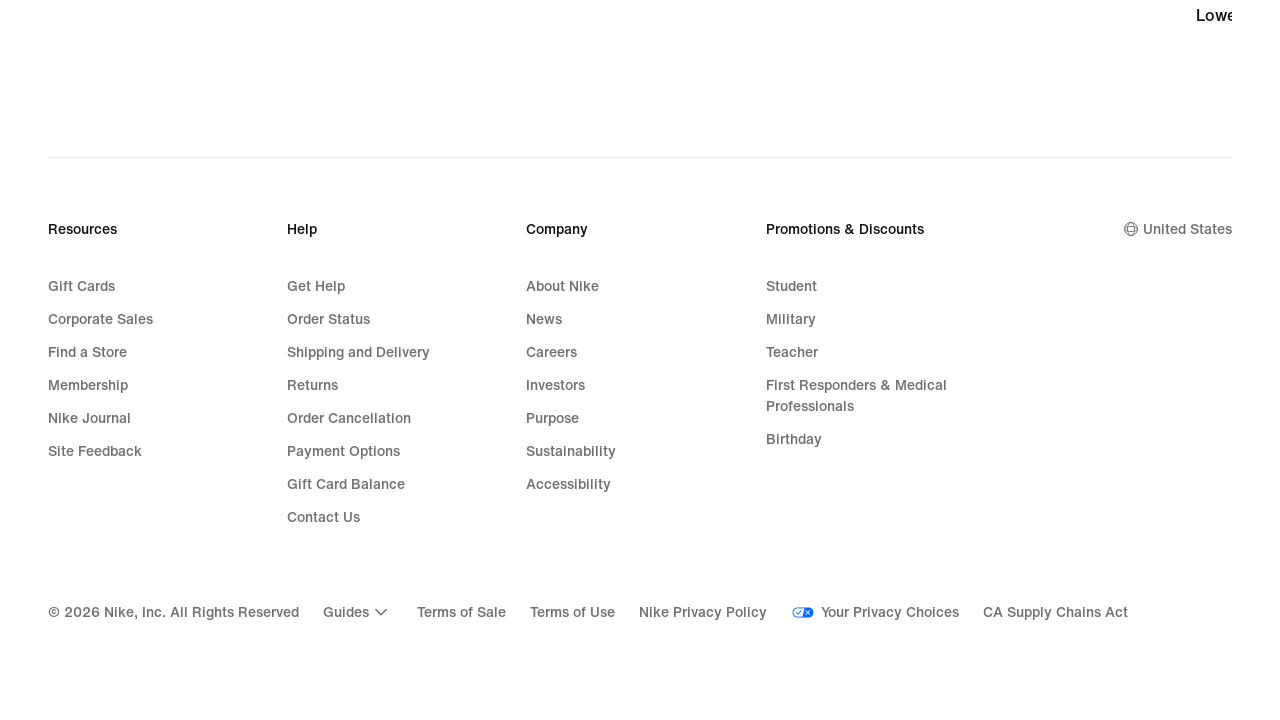

Scrolled to bottom of page (scroll 2/3)
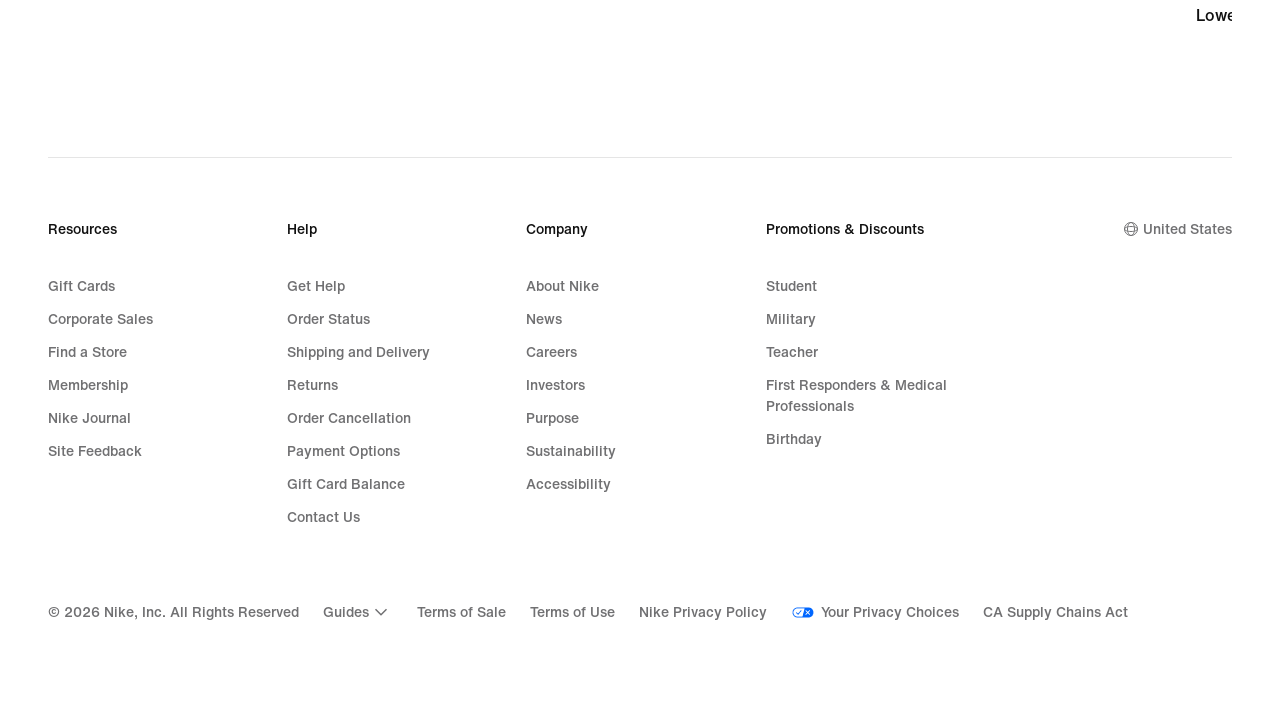

Waited 5 seconds for content to load after scroll
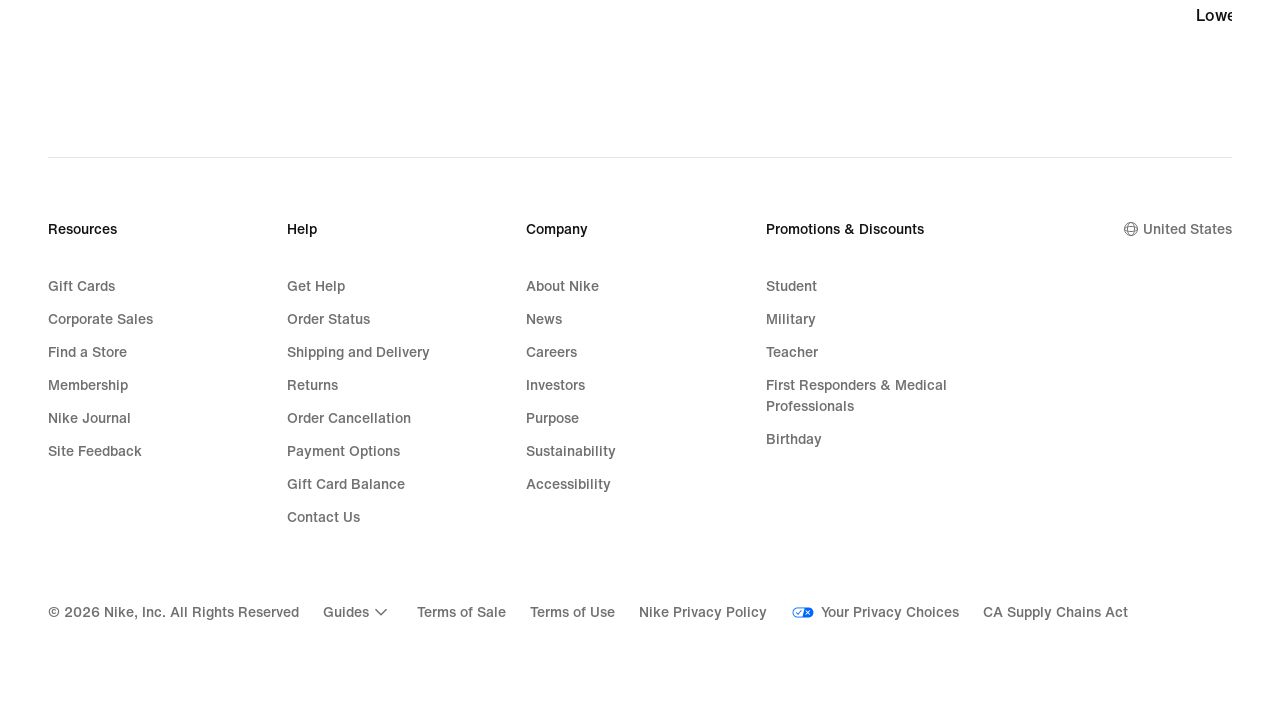

Evaluated new page scroll height to check for new content
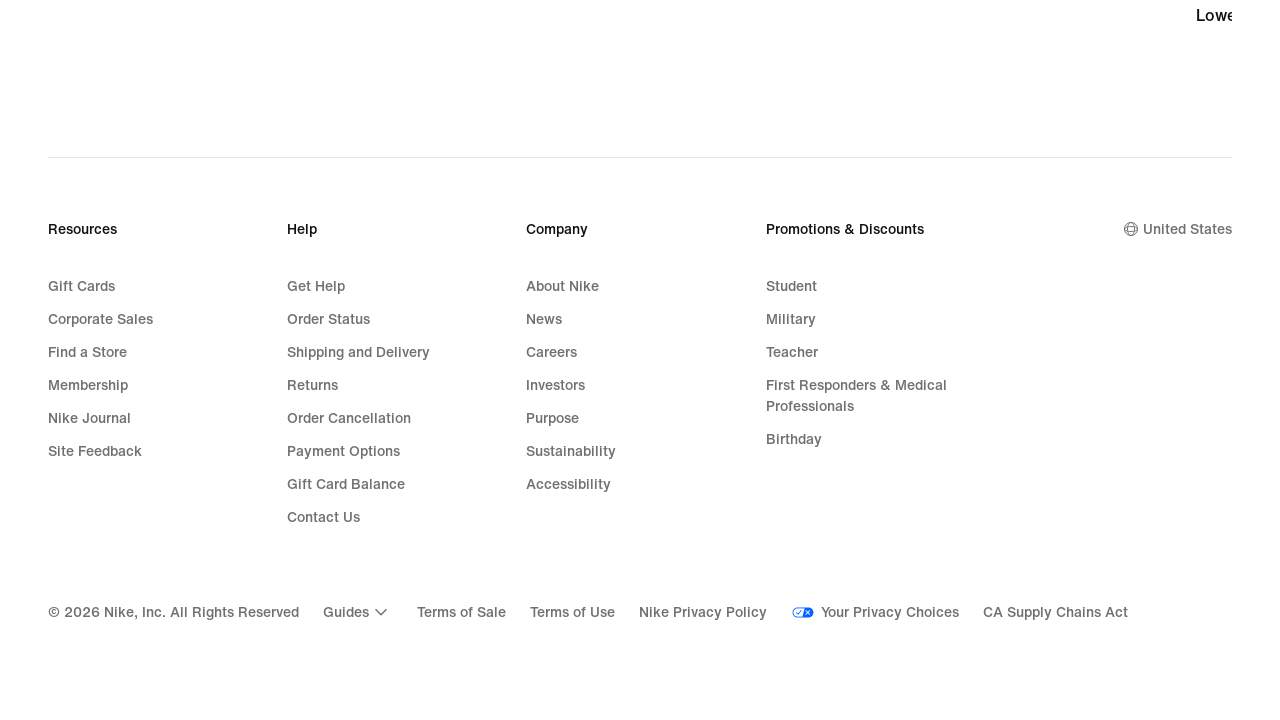

Waited for product cards to be visible
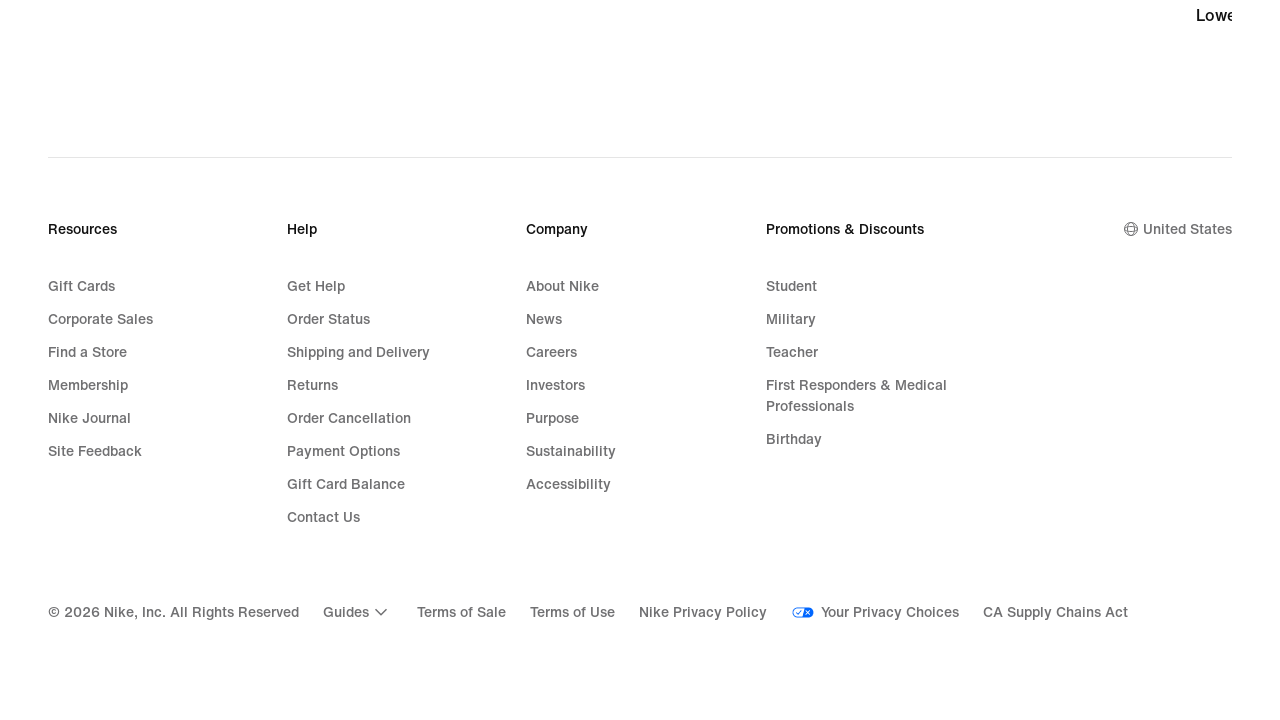

Verified product card title elements are present
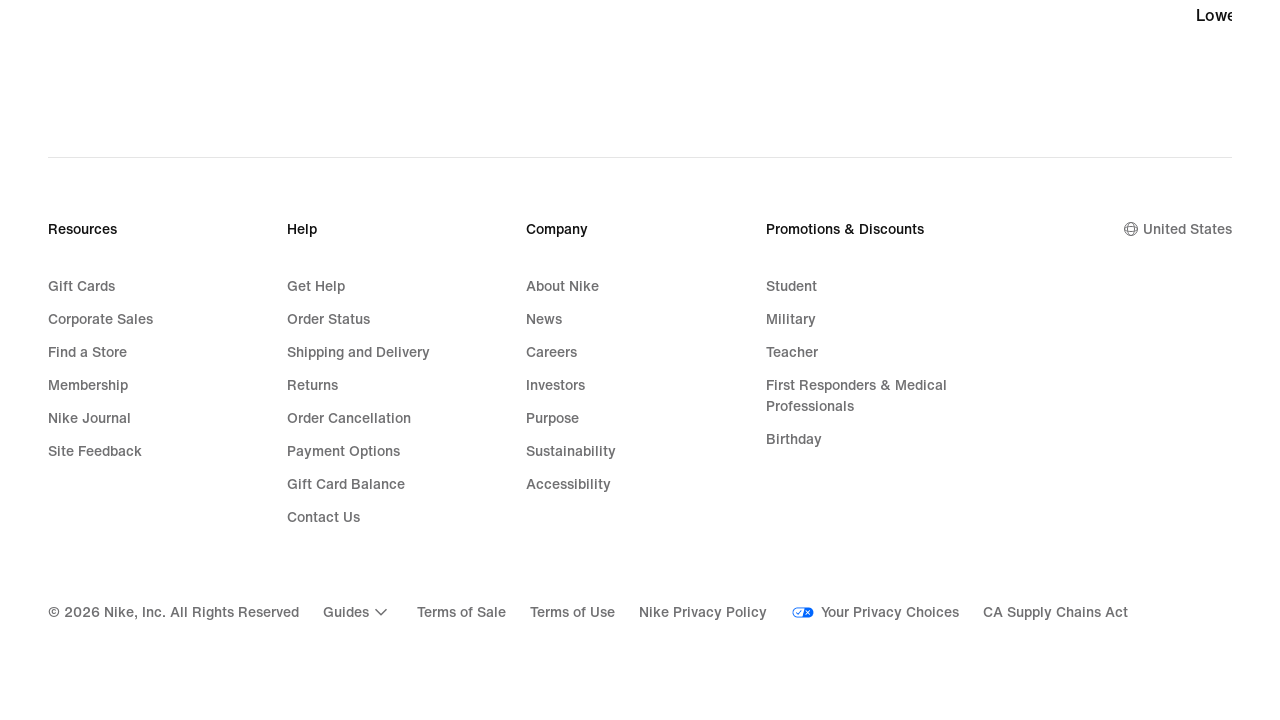

Verified product price elements are present
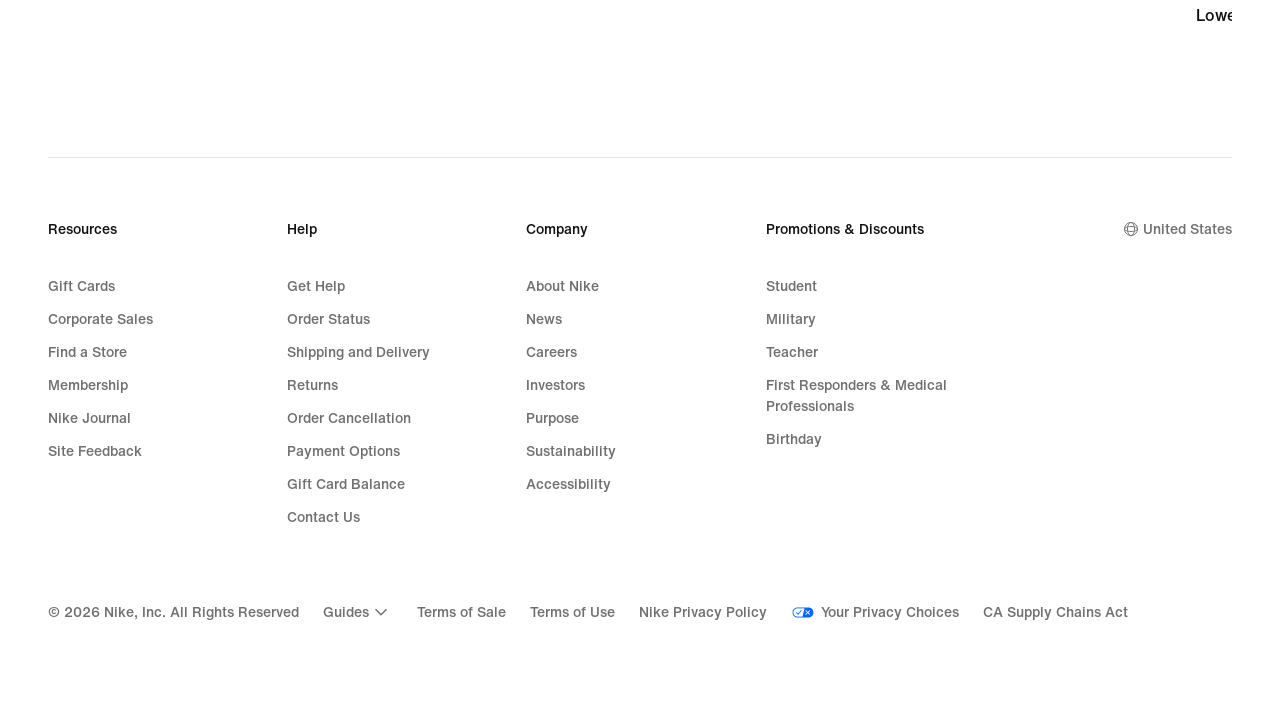

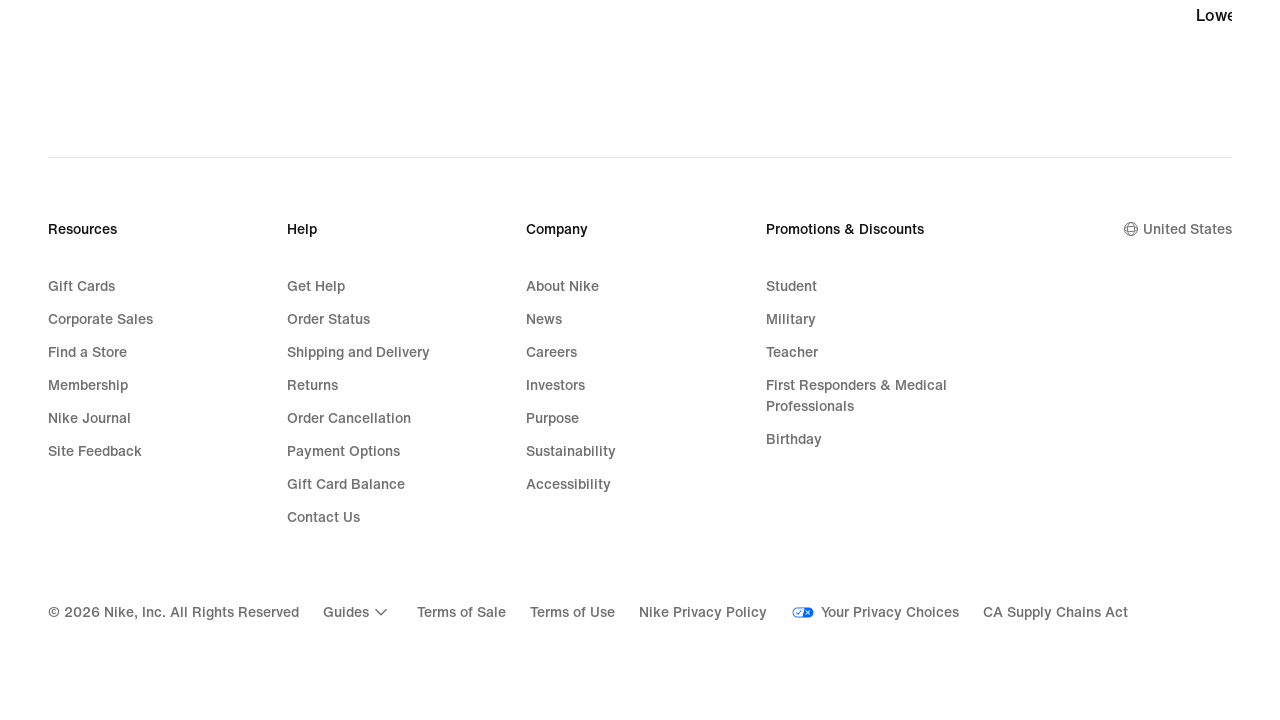